Tests that the counter displays the current number of todo items

Starting URL: https://demo.playwright.dev/todomvc

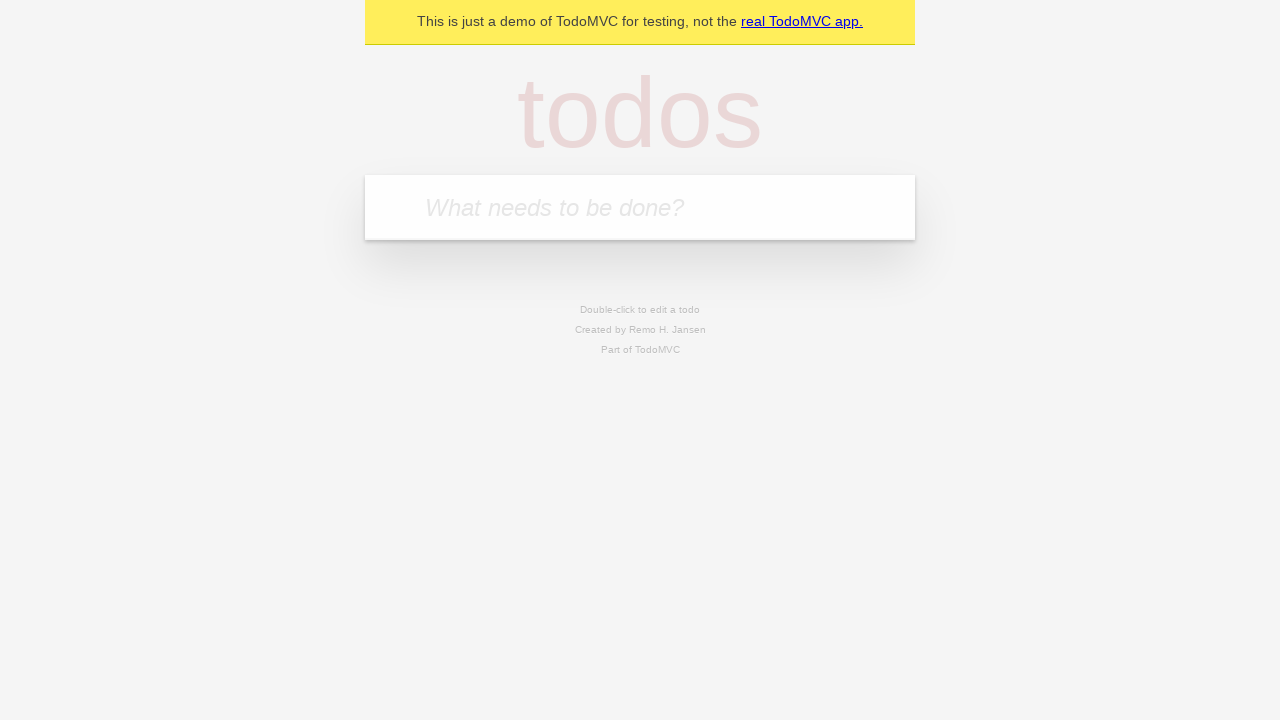

Located the todo input field with placeholder 'What needs to be done?'
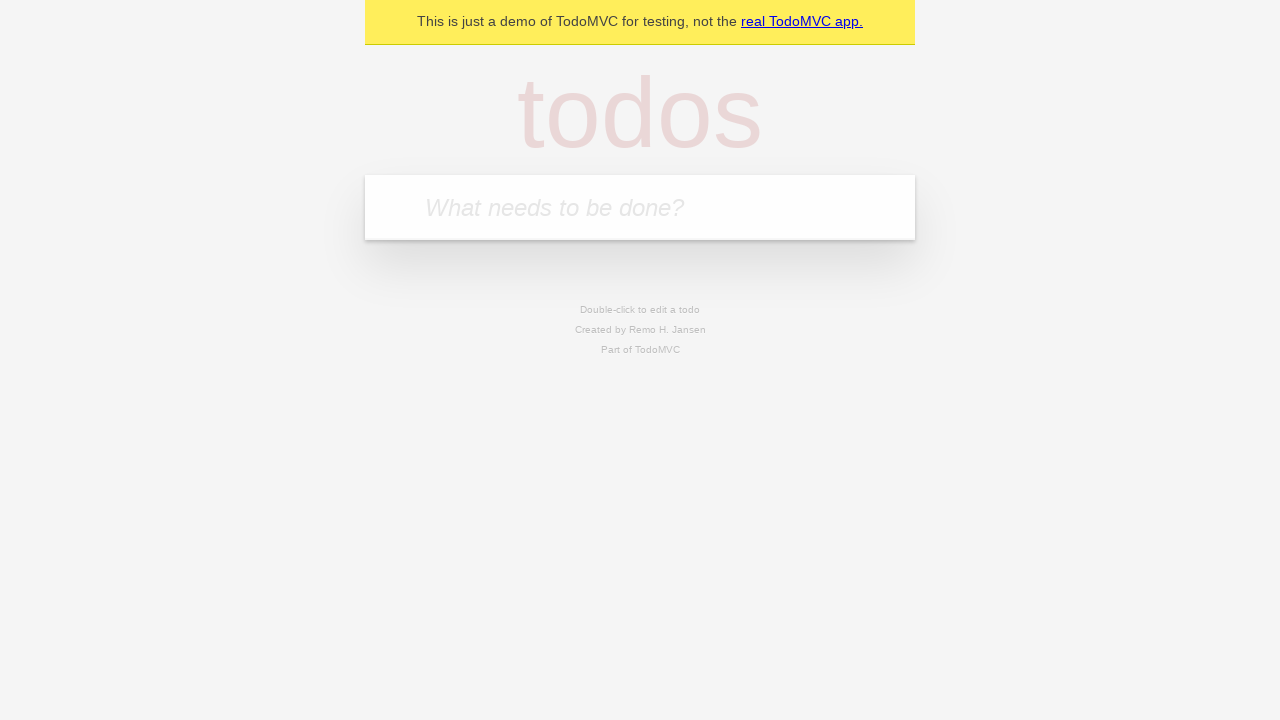

Filled todo input with 'buy some cheese' on internal:attr=[placeholder="What needs to be done?"i]
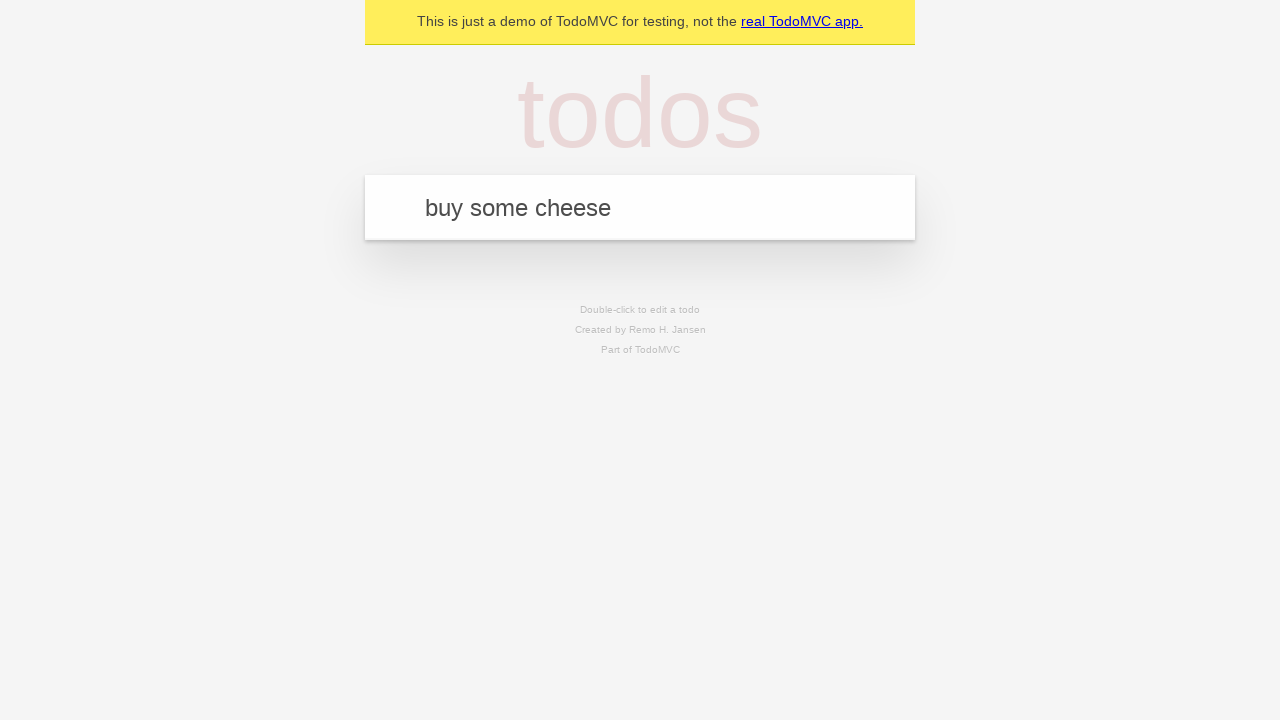

Pressed Enter to add first todo item on internal:attr=[placeholder="What needs to be done?"i]
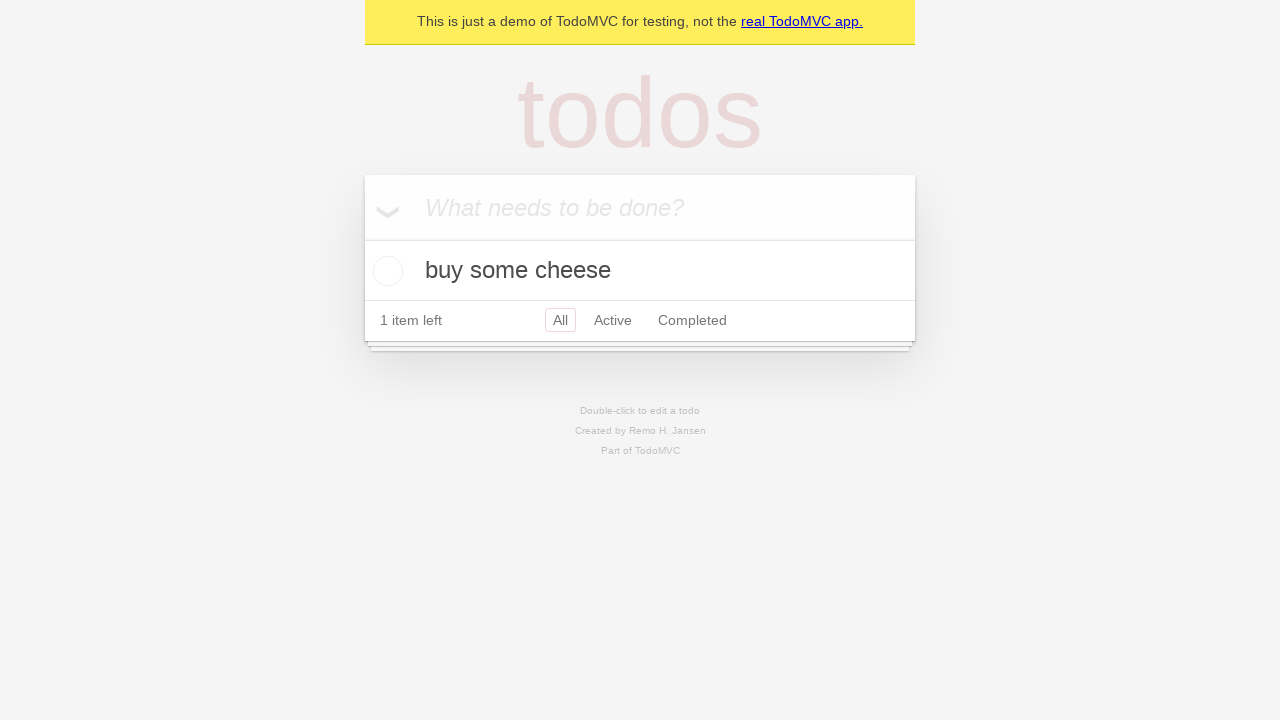

Todo counter element appeared after adding first item
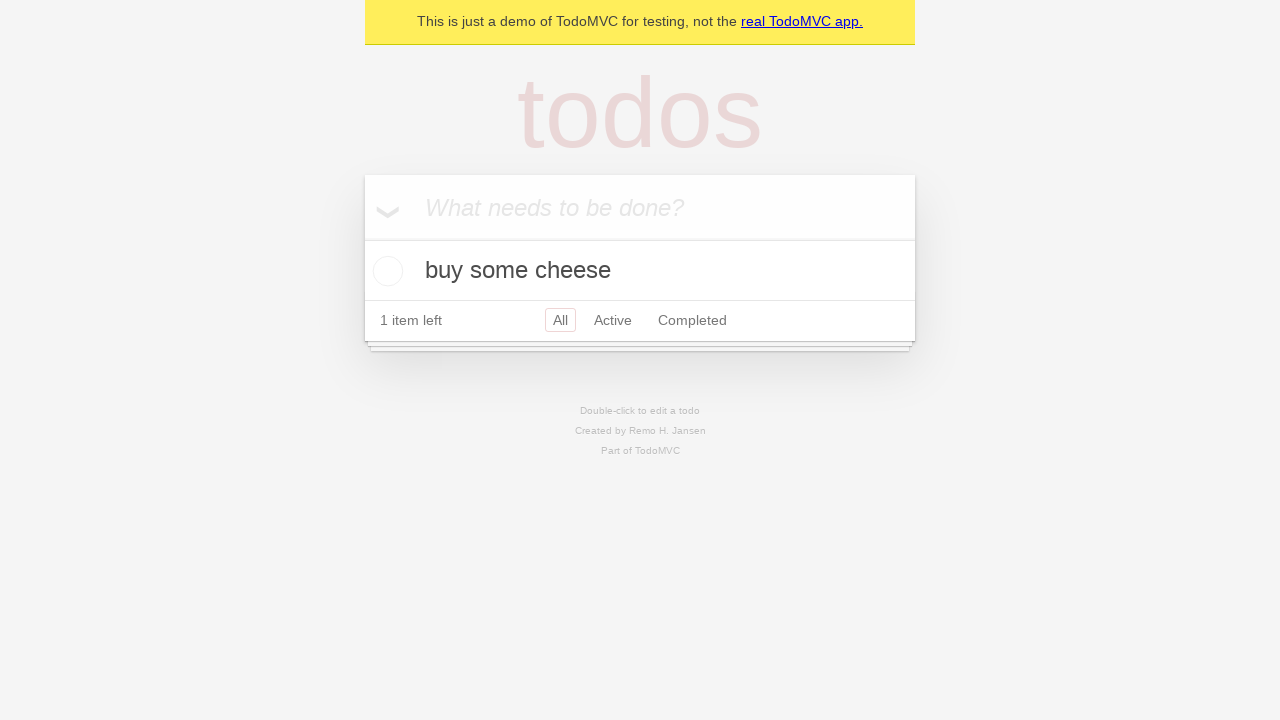

Filled todo input with 'feed the cat' on internal:attr=[placeholder="What needs to be done?"i]
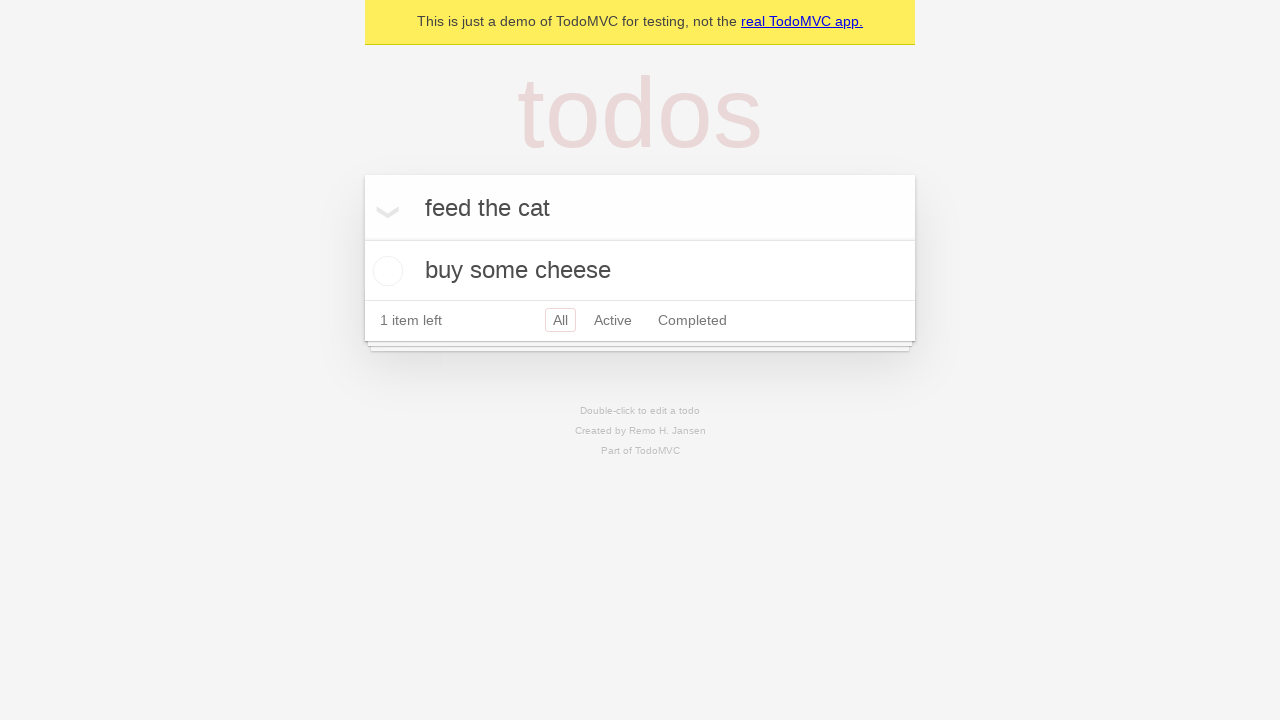

Pressed Enter to add second todo item on internal:attr=[placeholder="What needs to be done?"i]
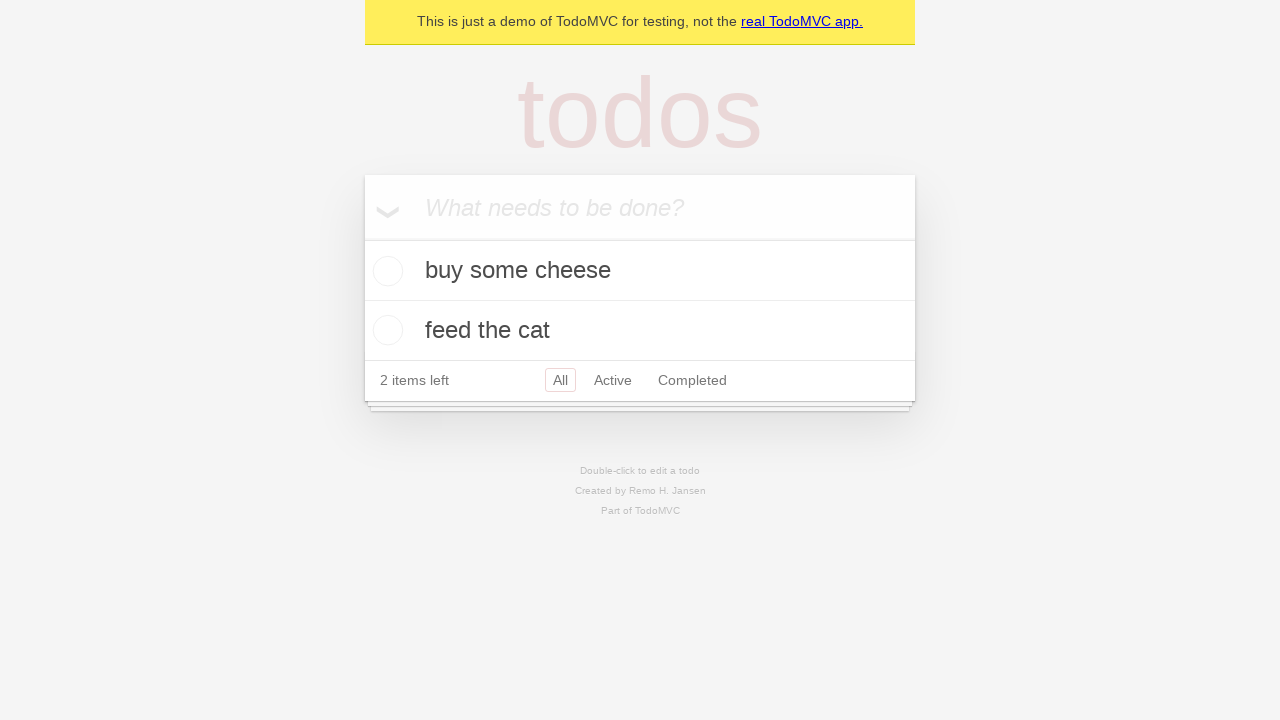

Todo counter updated to display 2 items
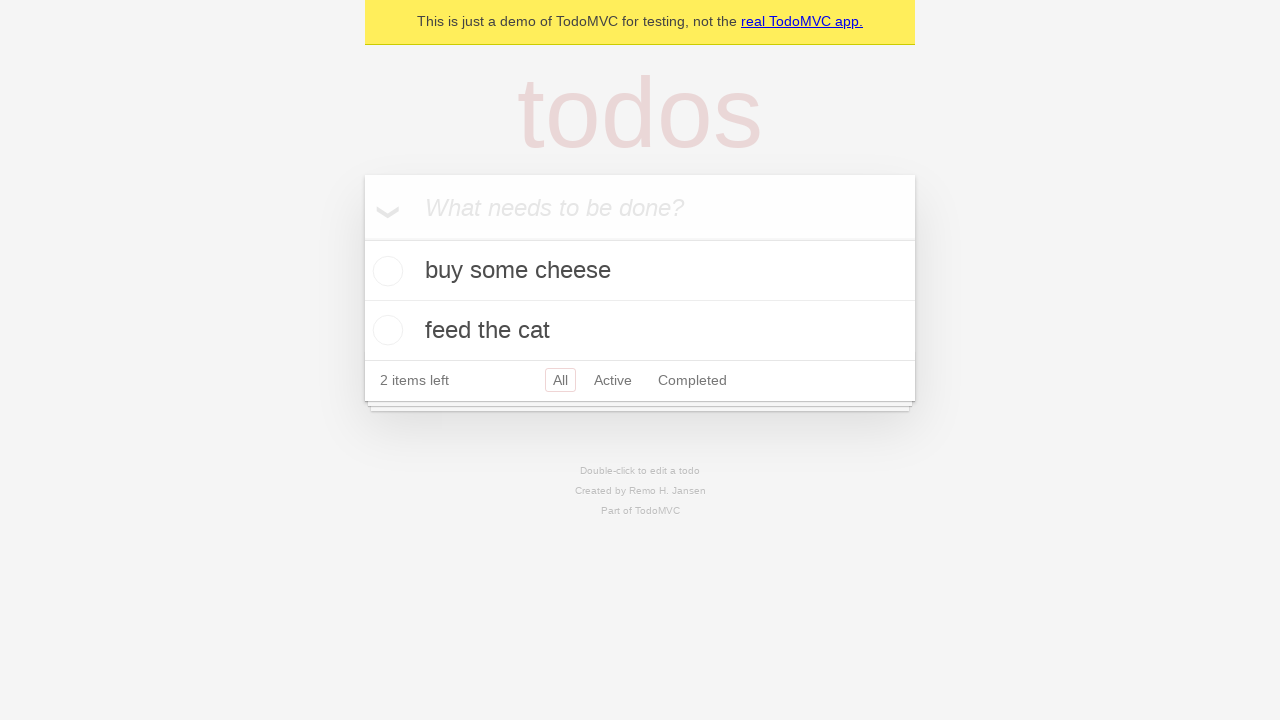

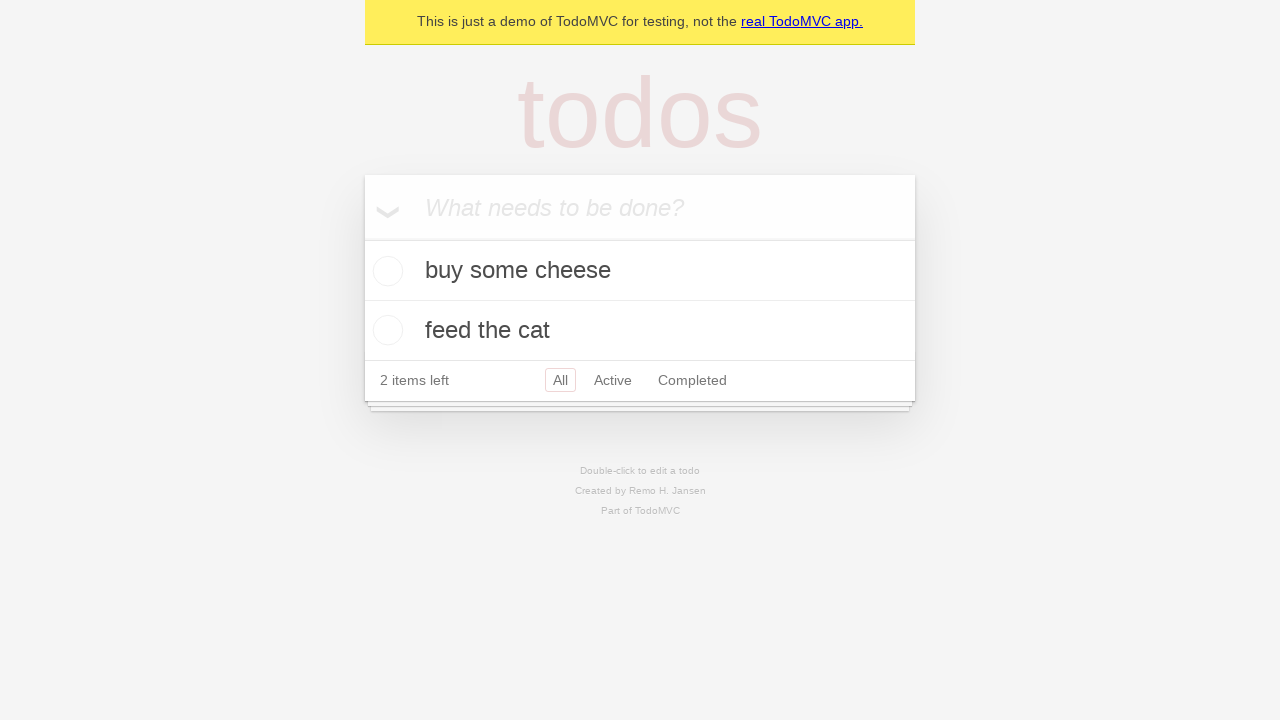